Navigates to OYO Rooms homepage and verifies the page loads successfully

Starting URL: https://www.oyorooms.com/

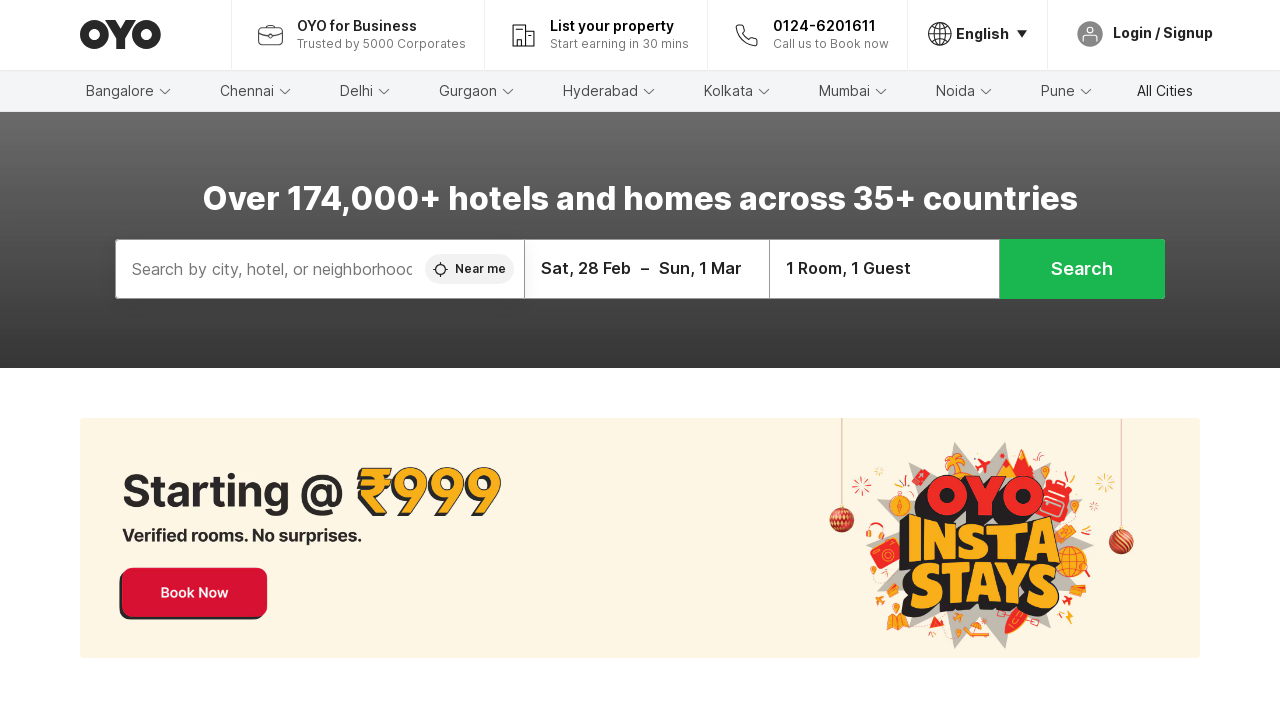

Waited for page DOM to be fully loaded at https://www.oyorooms.com/
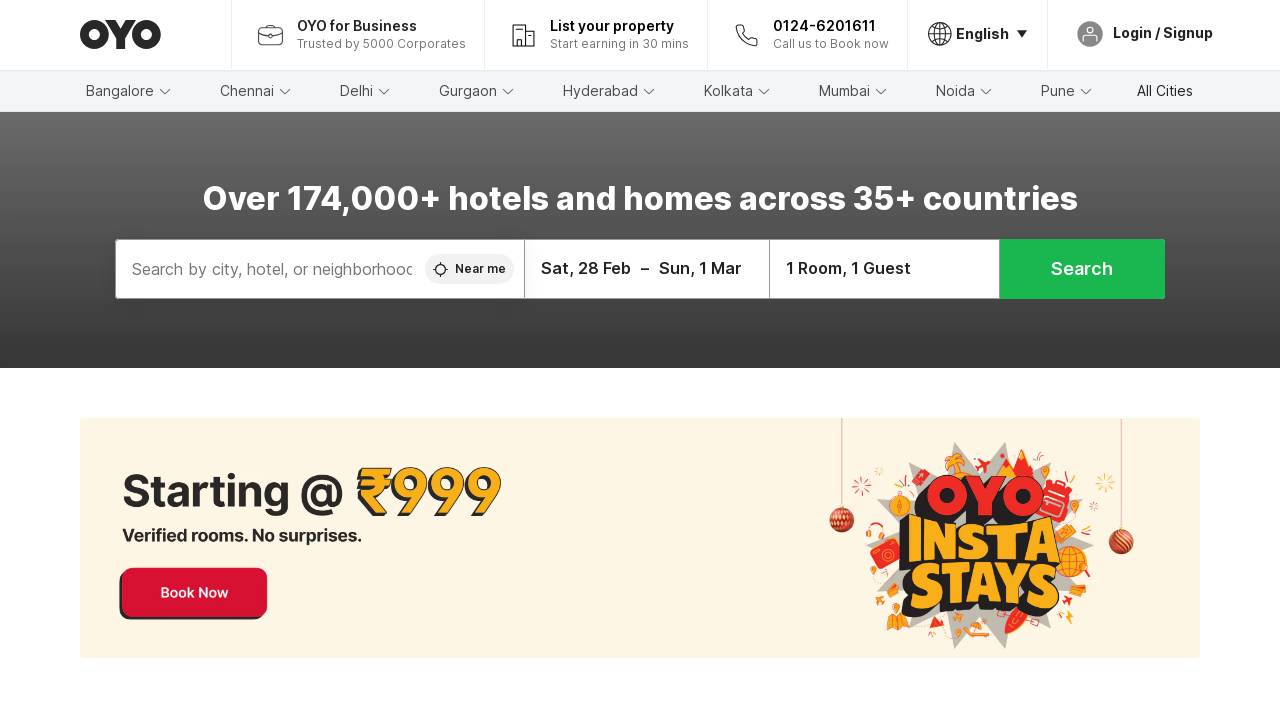

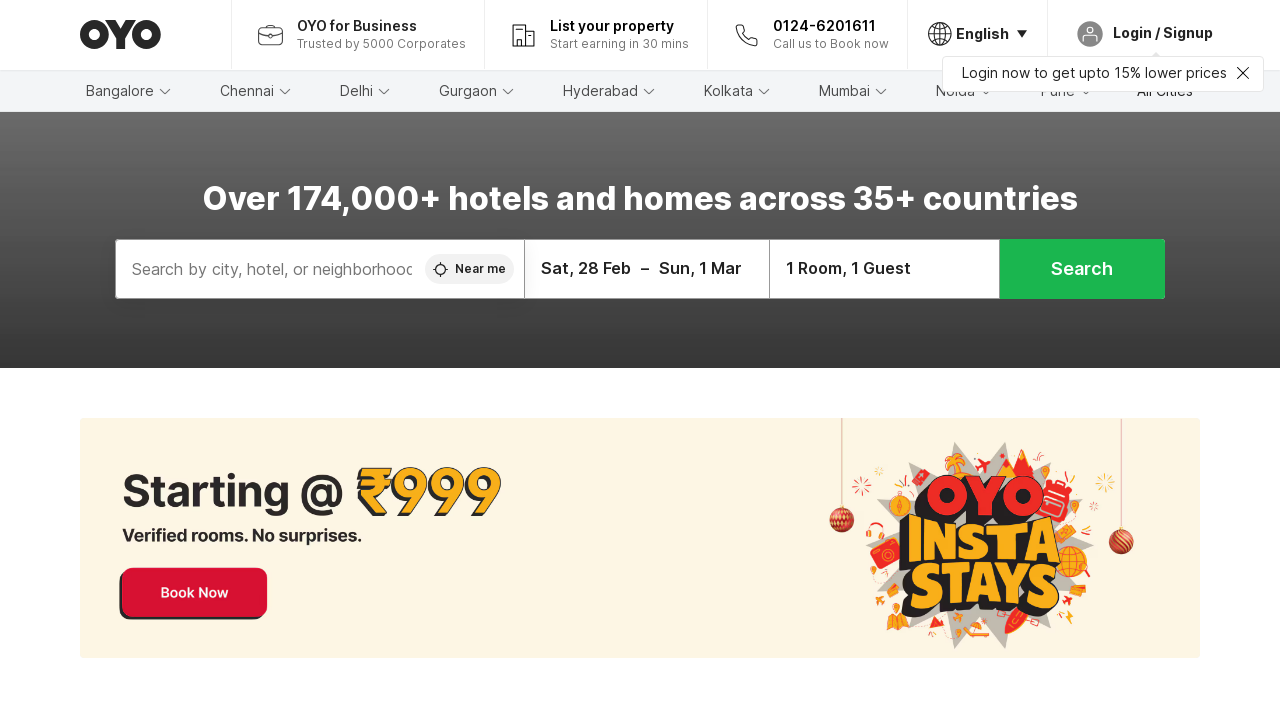